Tests filling input fields (text field and text area) on a form and submitting it with name, email, and address information.

Starting URL: https://demoqa.com/text-box

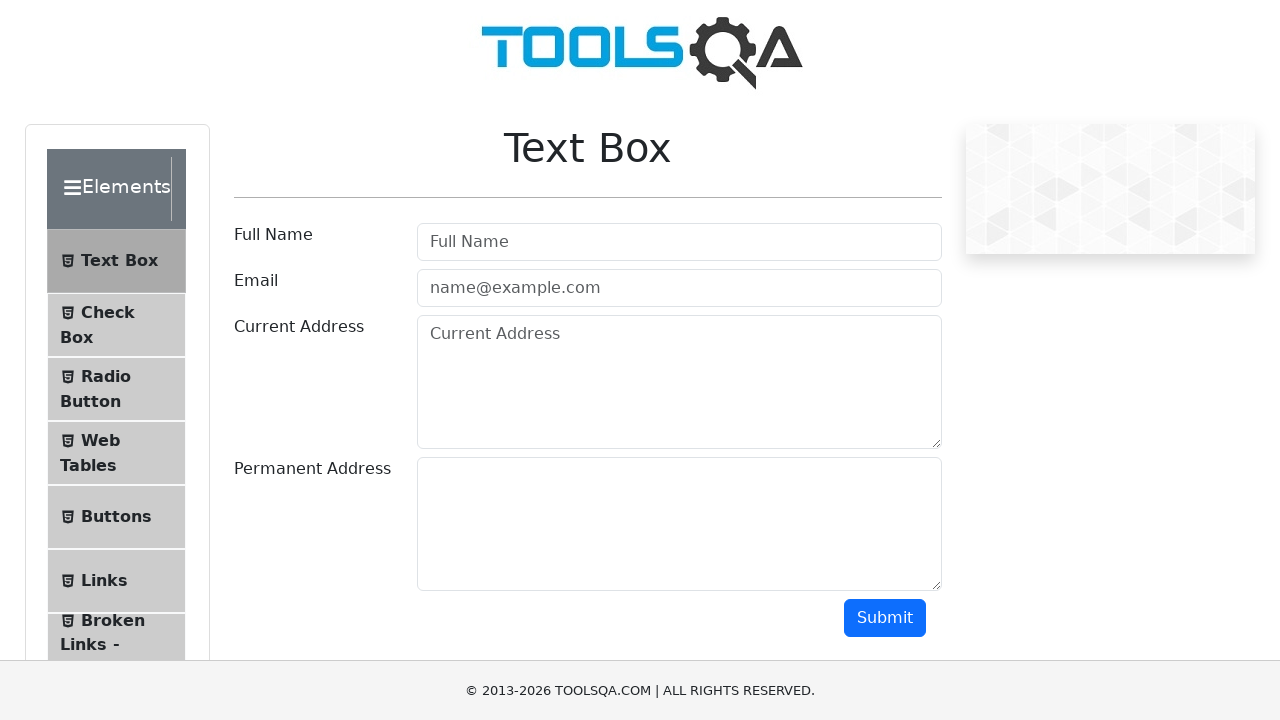

Filled username field with 'the rock' on #userName
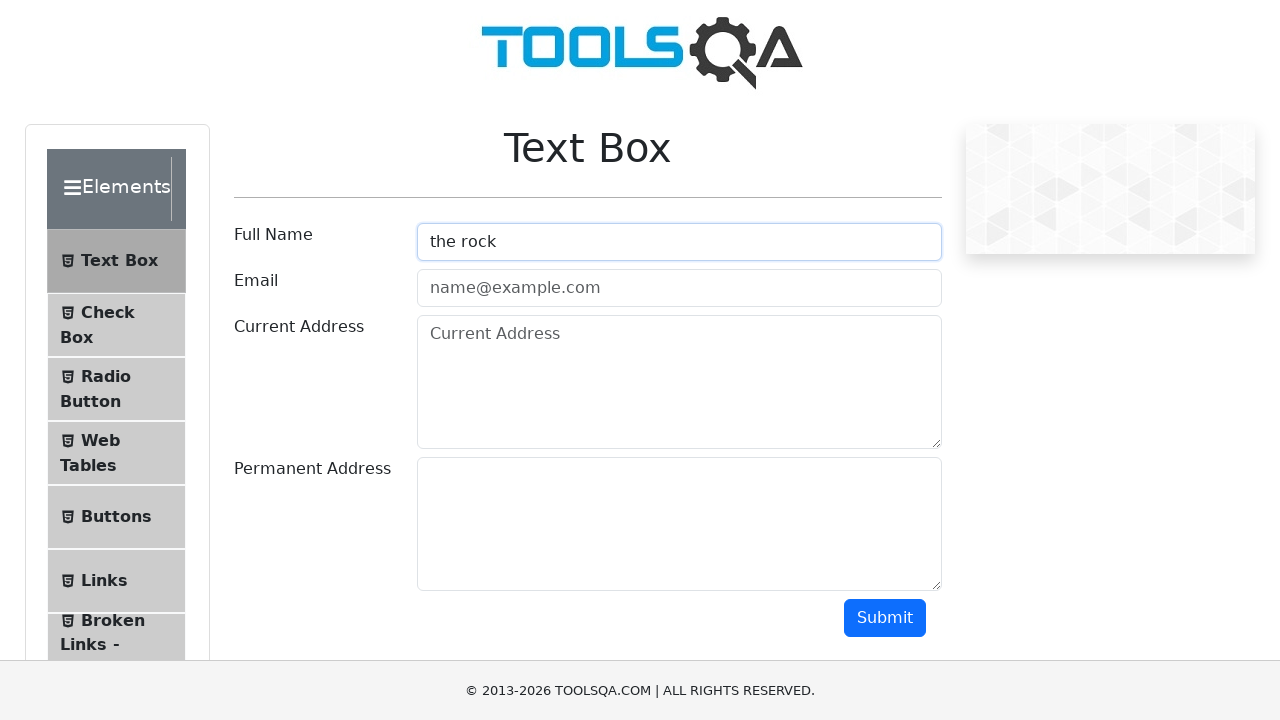

Filled email field with 'test@gmail.com' on #userEmail
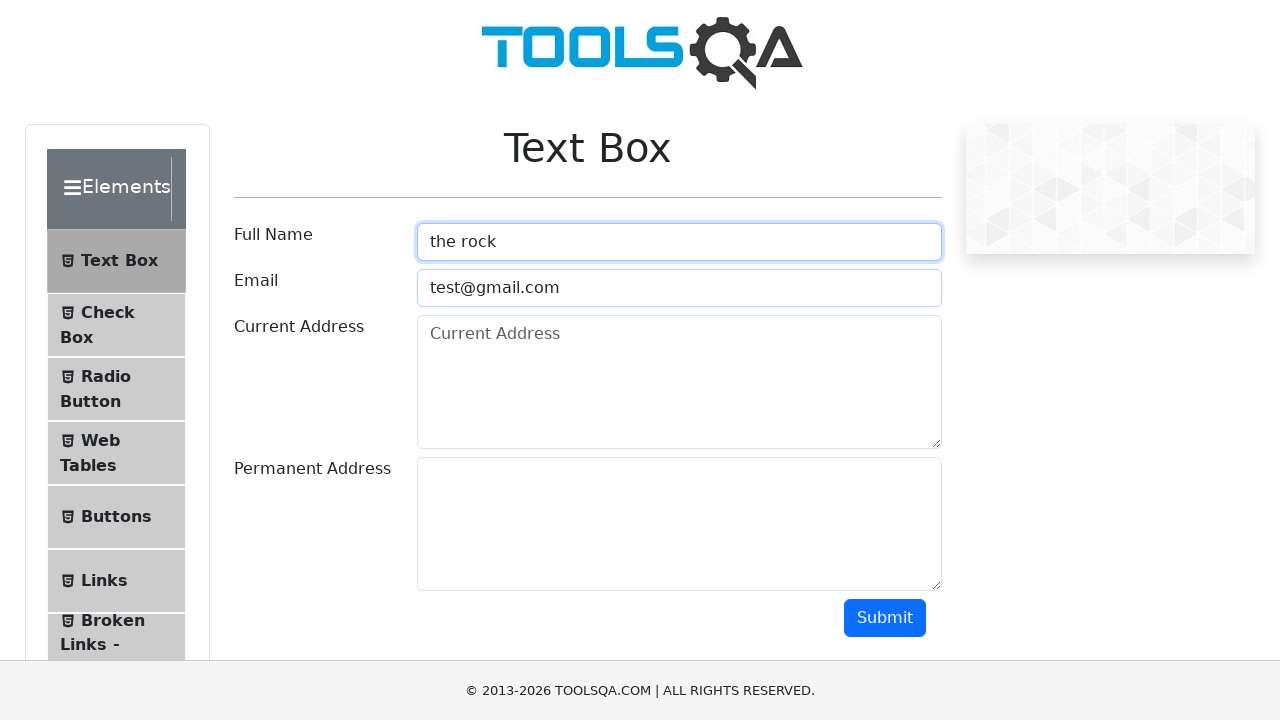

Filled current address field with 'brisbane australia' on #currentAddress
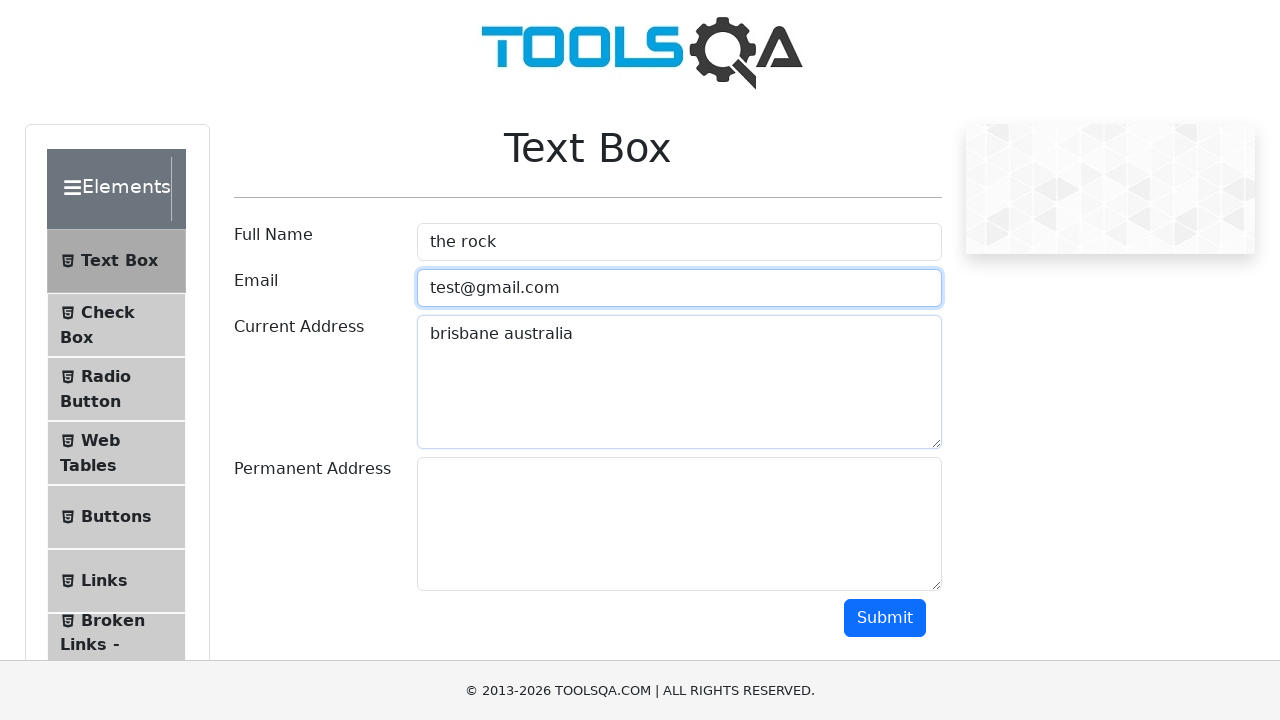

Filled permanent address field with 'Australia' on #permanentAddress
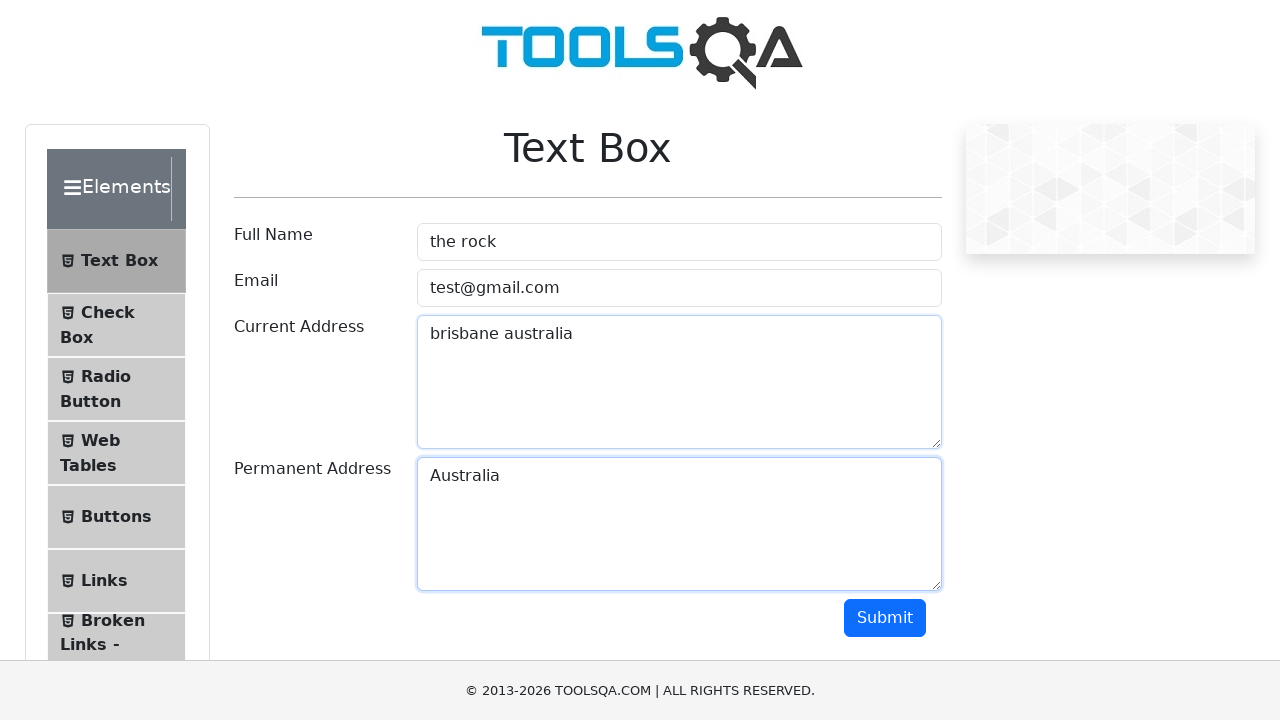

Clicked submit button to submit form at (885, 618) on #submit
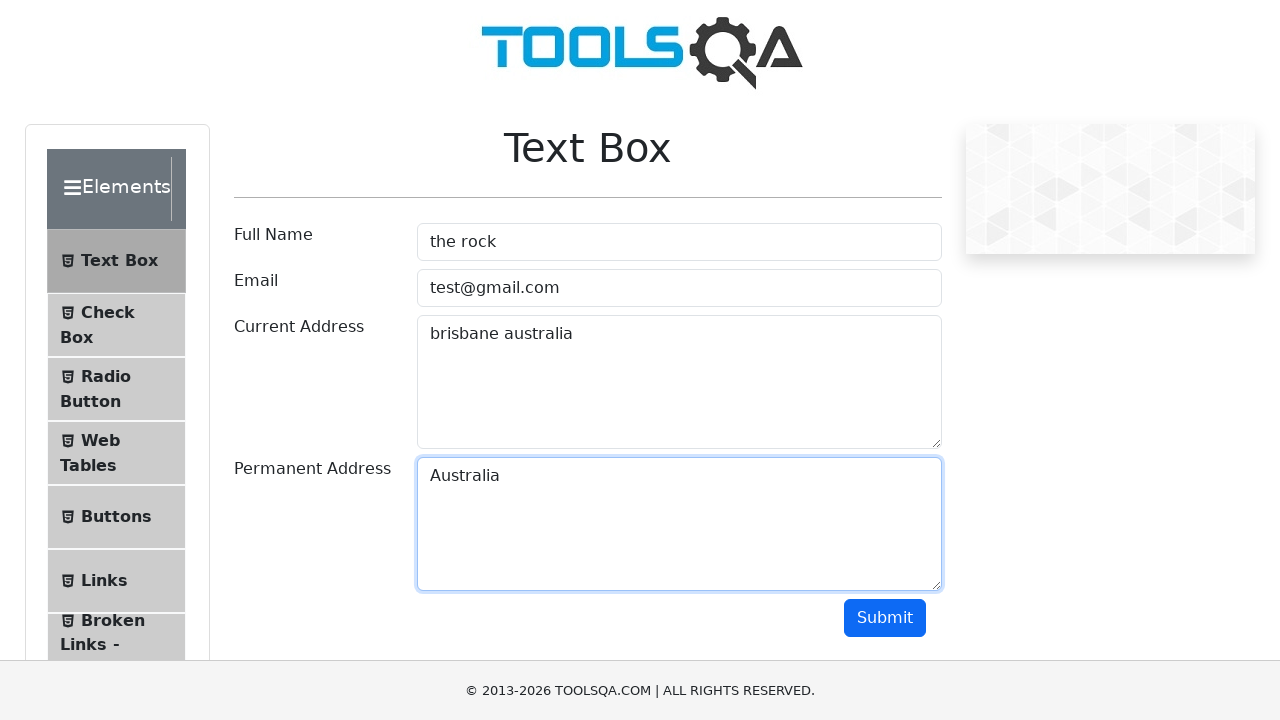

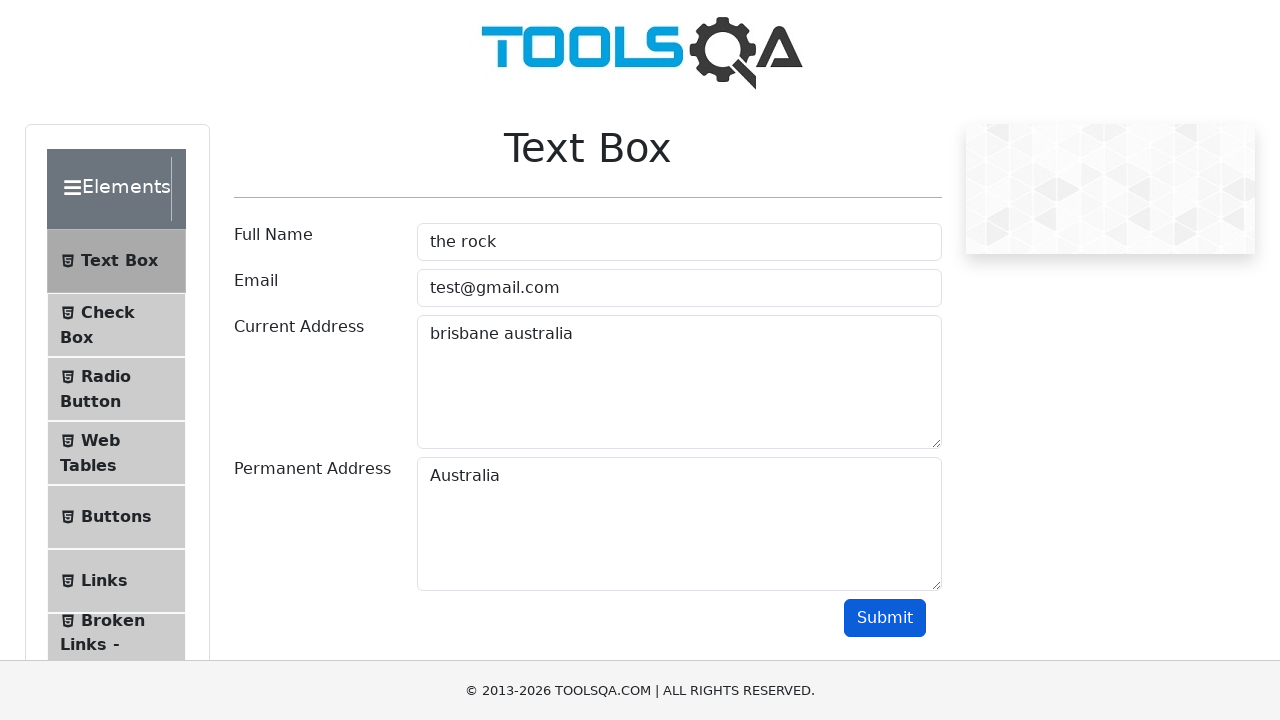